Tests clicking a button with a dynamic ID multiple times on a UI testing playground to verify the button can be located by its text content regardless of changing IDs.

Starting URL: http://uitestingplayground.com/dynamicid

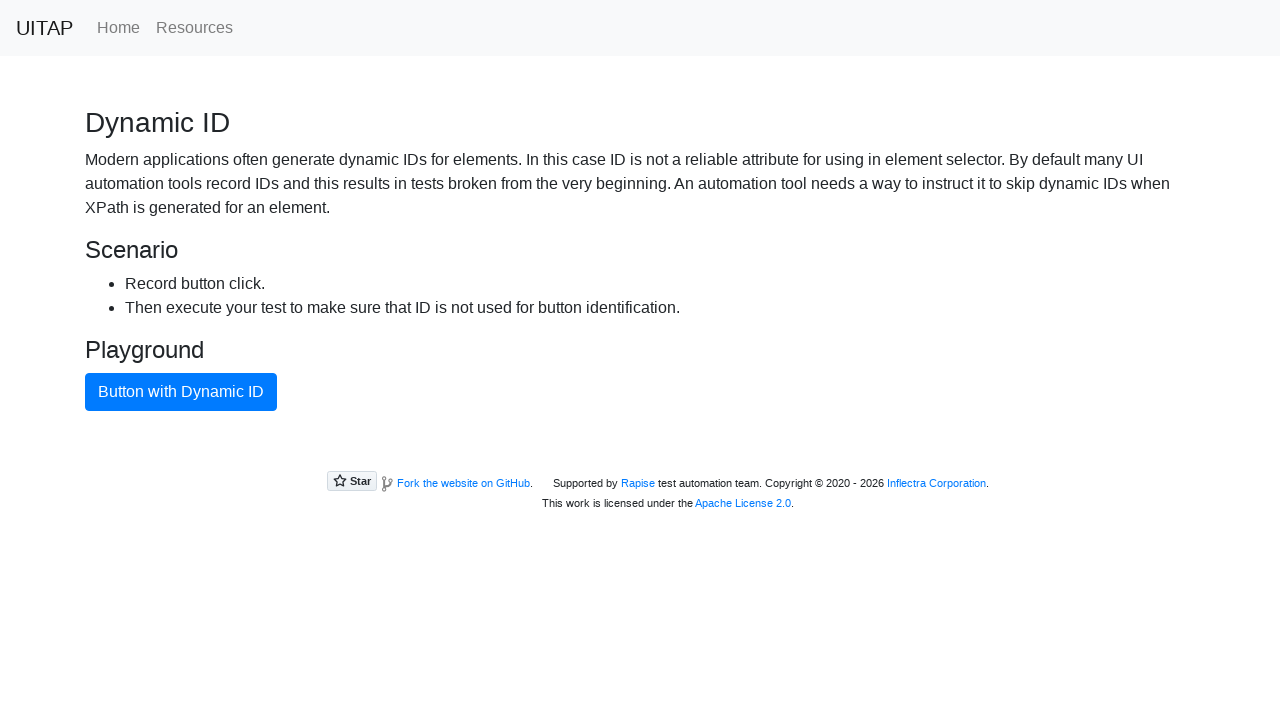

Clicked button with dynamic ID (first click) at (181, 392) on xpath=//button[text()="Button with Dynamic ID"]
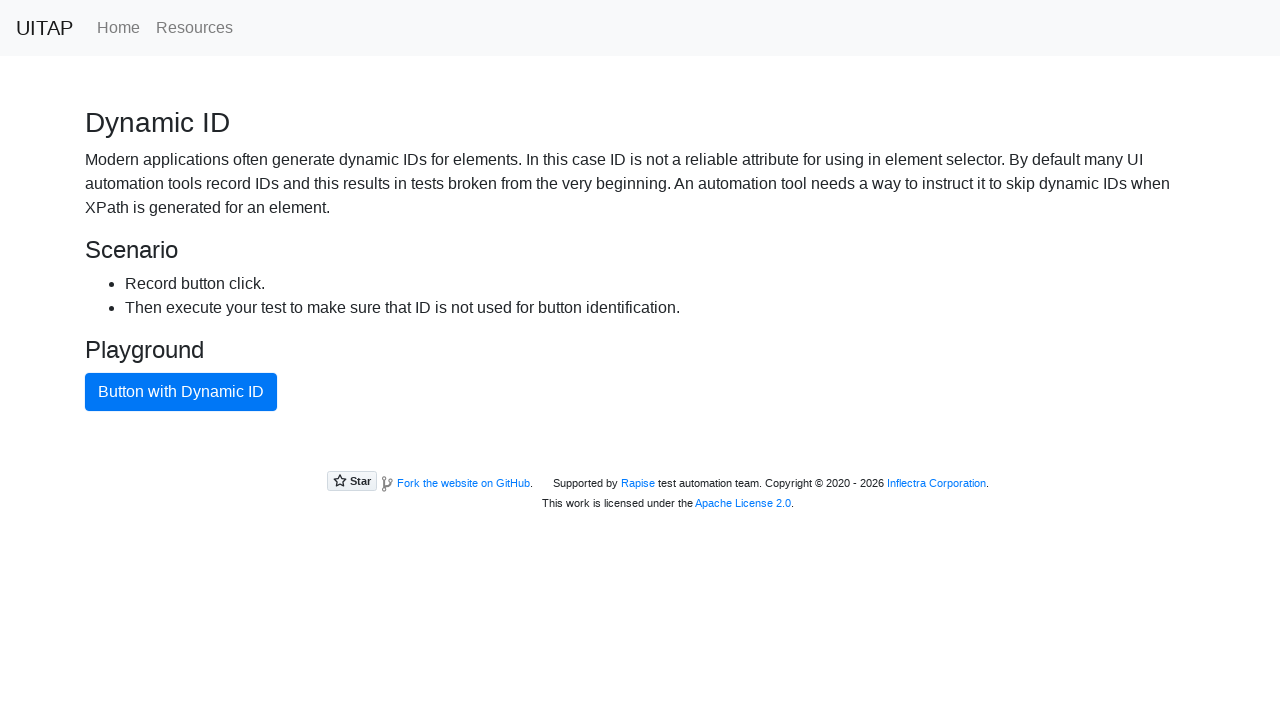

Clicked button with dynamic ID (loop iteration) at (181, 392) on xpath=//button[text()="Button with Dynamic ID"]
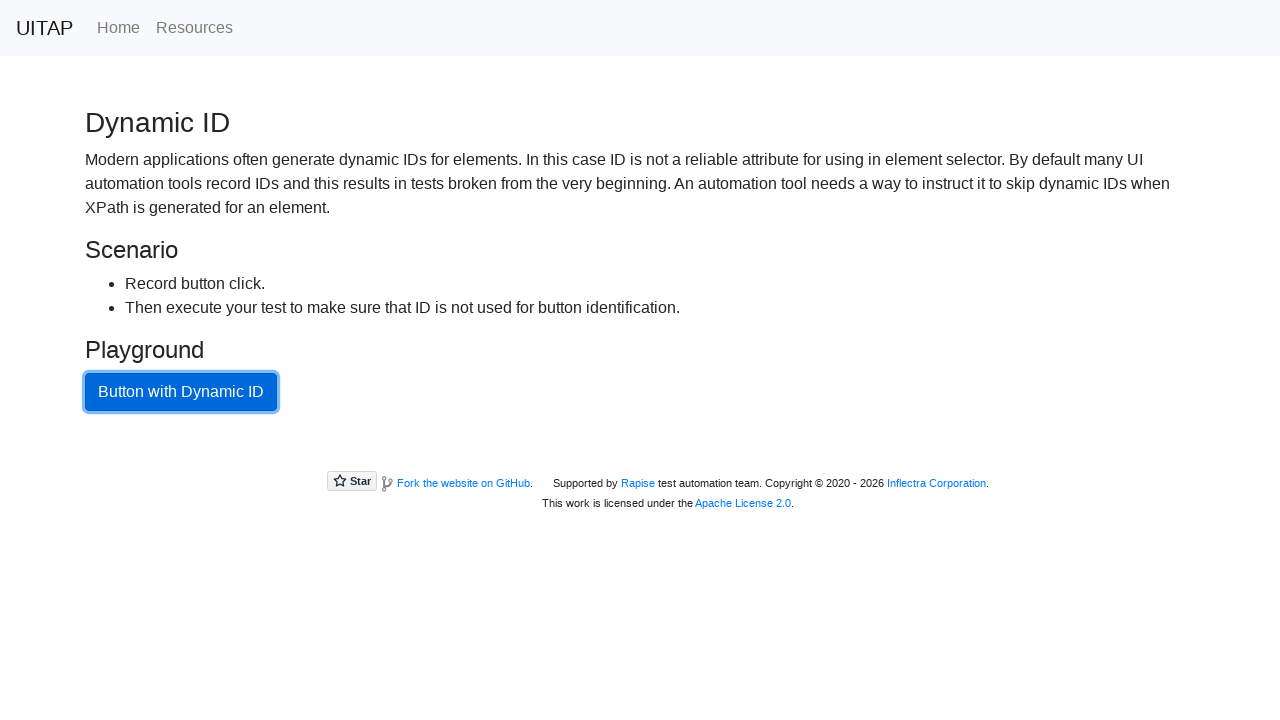

Clicked button with dynamic ID (loop iteration) at (181, 392) on xpath=//button[text()="Button with Dynamic ID"]
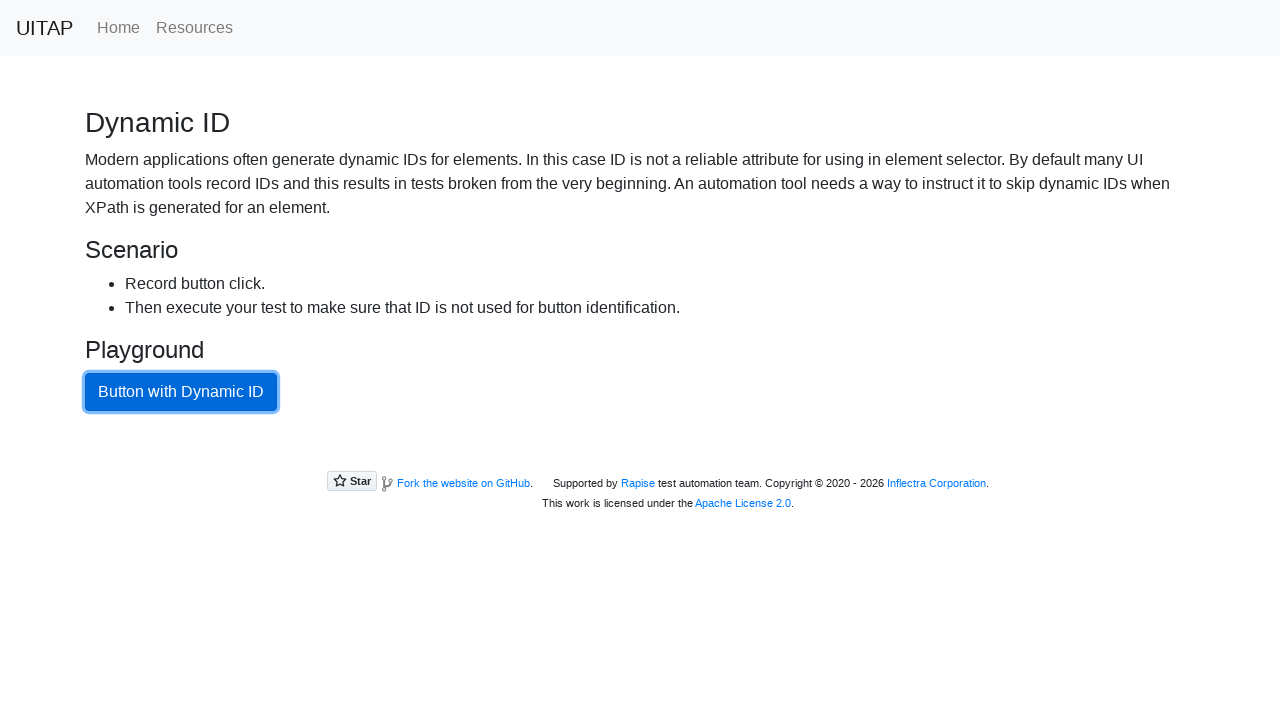

Clicked button with dynamic ID (loop iteration) at (181, 392) on xpath=//button[text()="Button with Dynamic ID"]
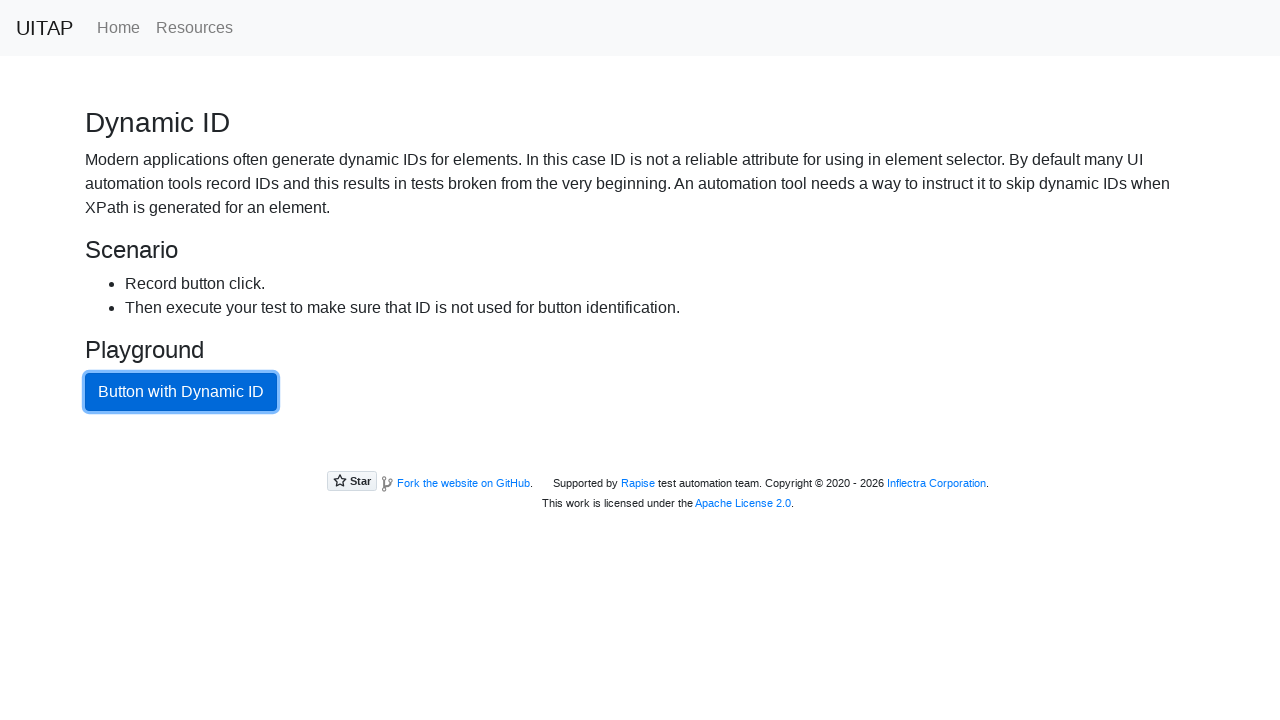

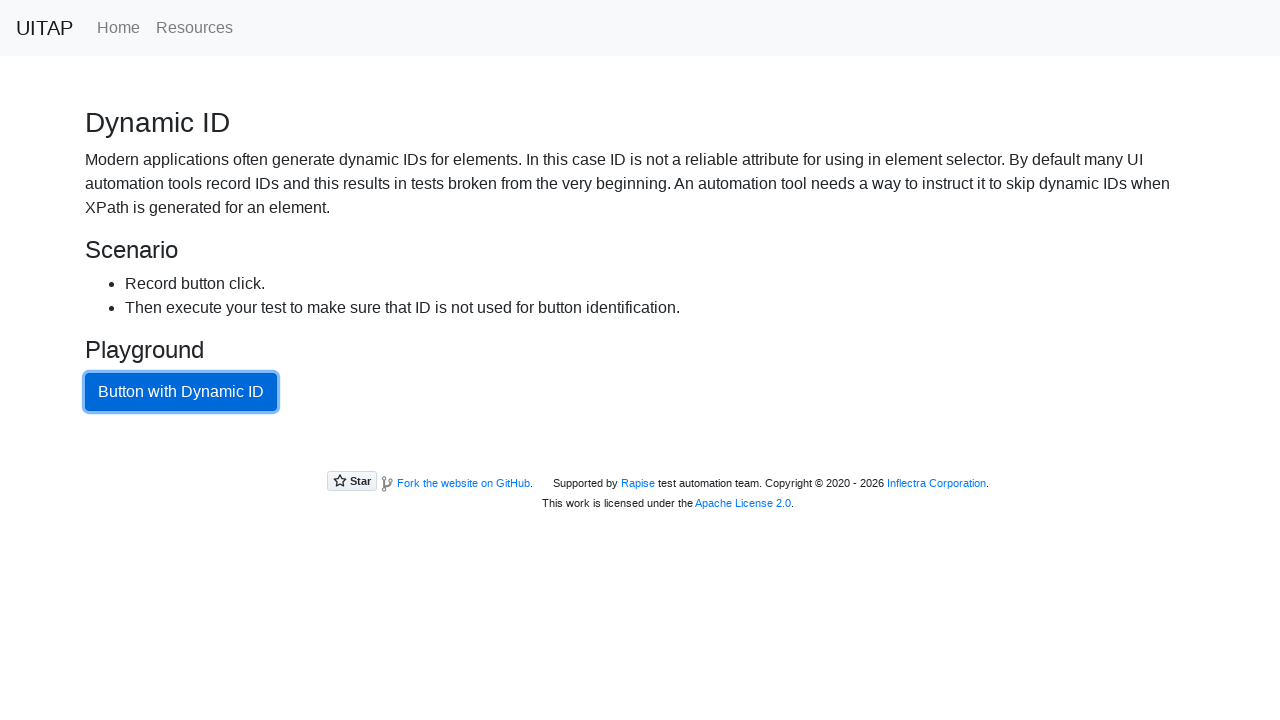